Tests the subscription functionality at the bottom of the homepage by scrolling to the subscription section, verifying the heading, entering an email address, and confirming the success message appears.

Starting URL: https://www.automationexercise.com/

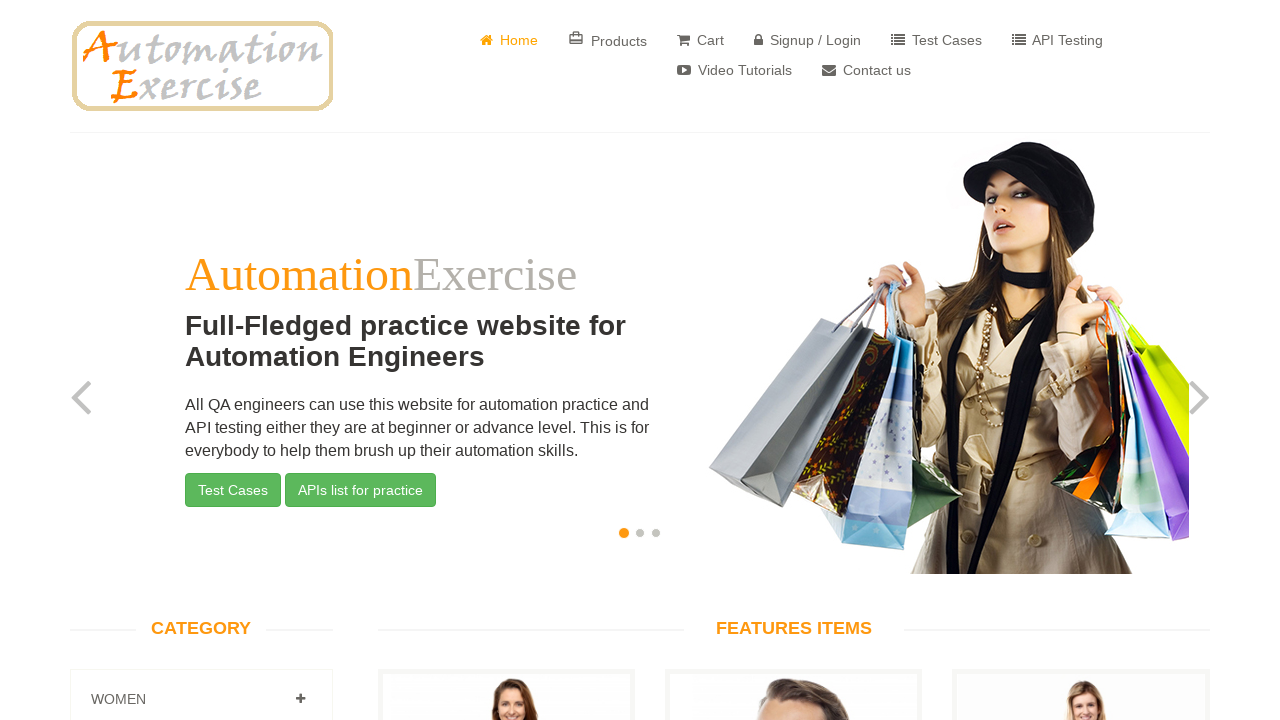

Scrolled to SUBSCRIPTION heading at bottom of page
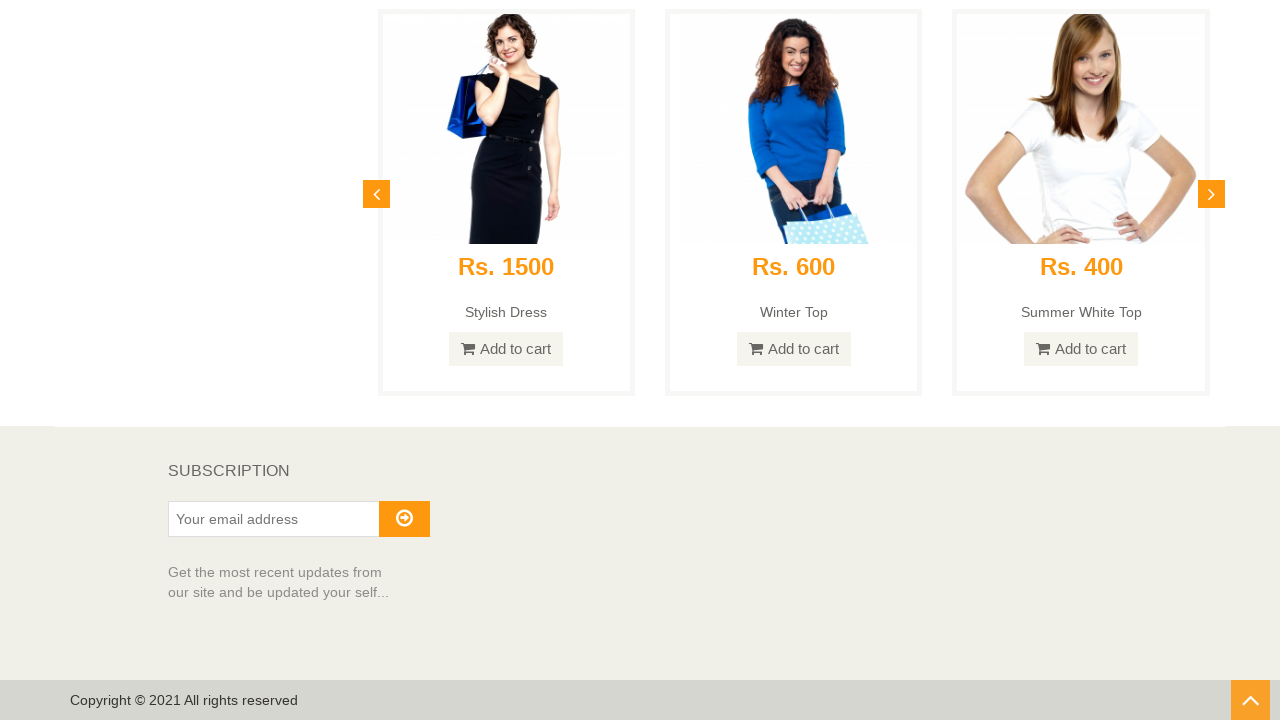

Verified SUBSCRIPTION heading is visible
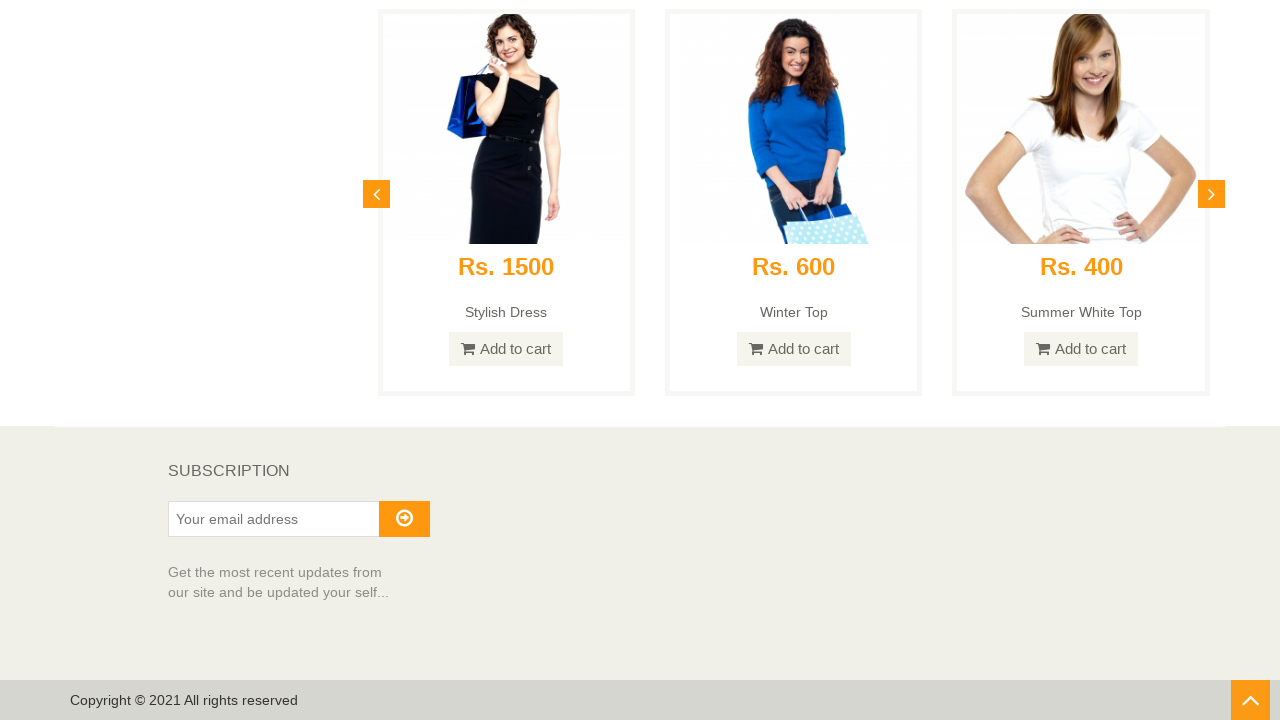

Entered email address 'marina_test2024@gmail.com' in subscription field on #susbscribe_email
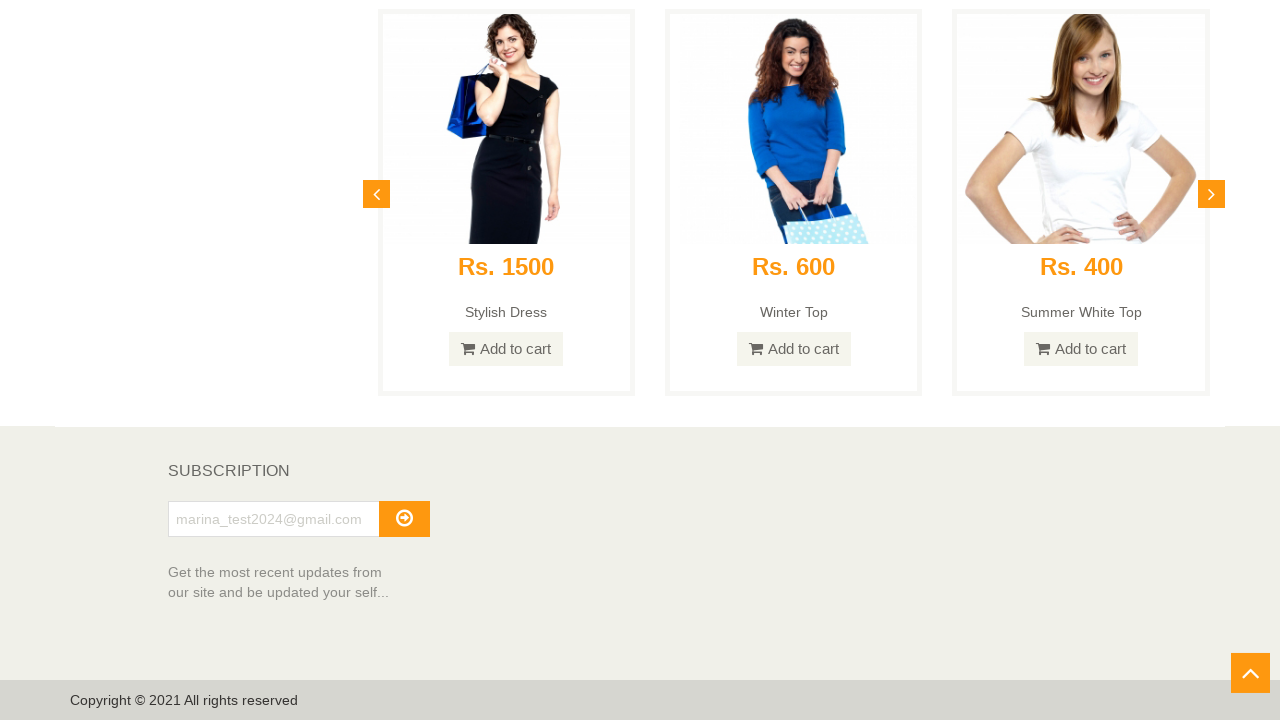

Pressed Enter to submit subscription on #susbscribe_email
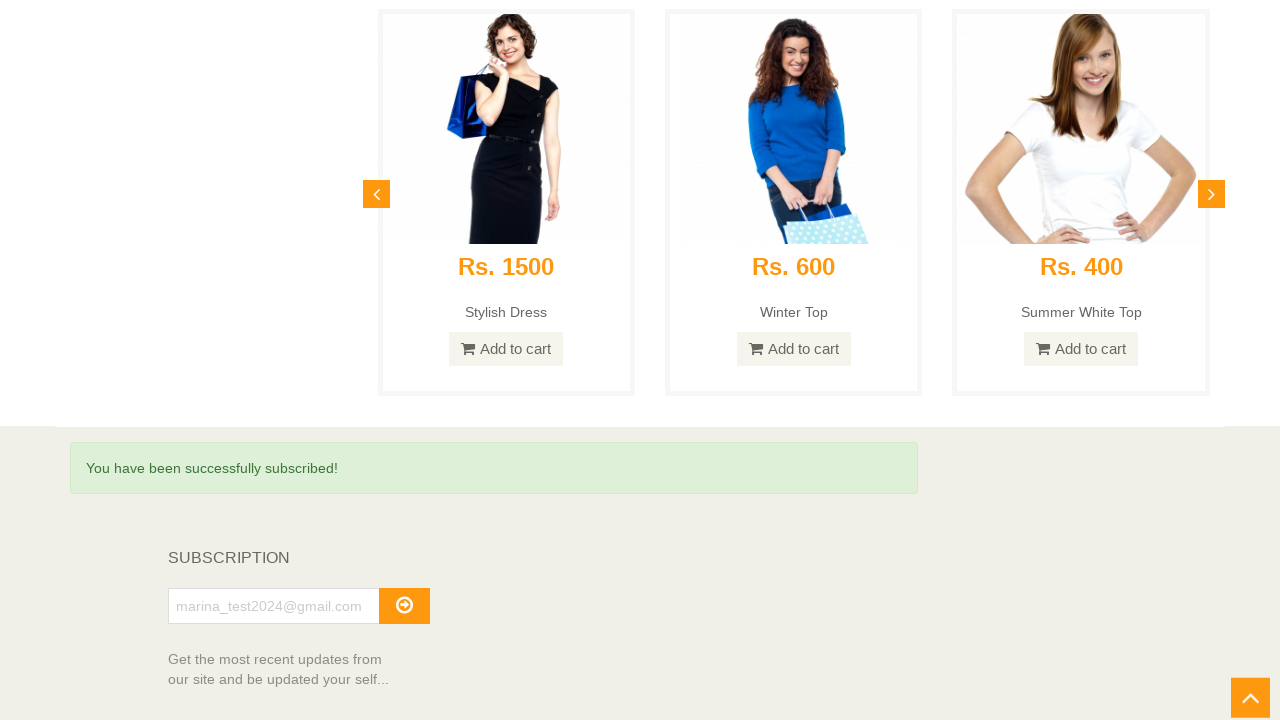

Verified success message 'You have been successfully subscribed!' appeared
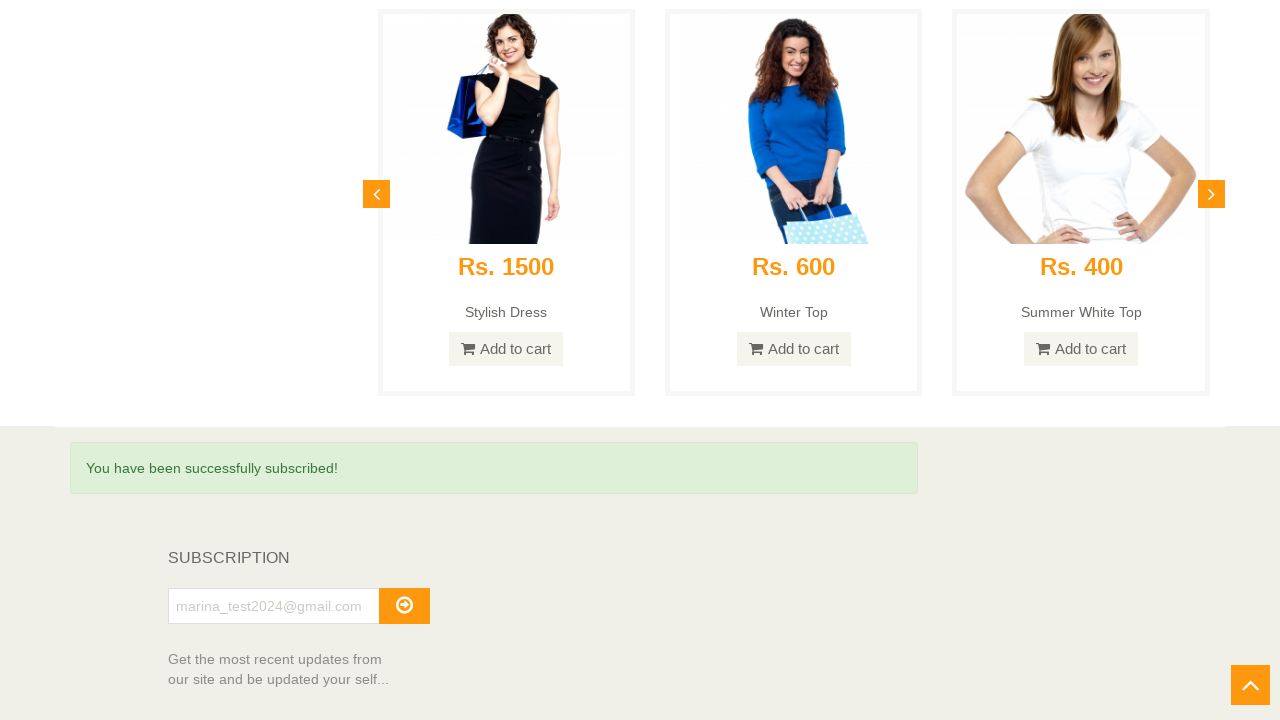

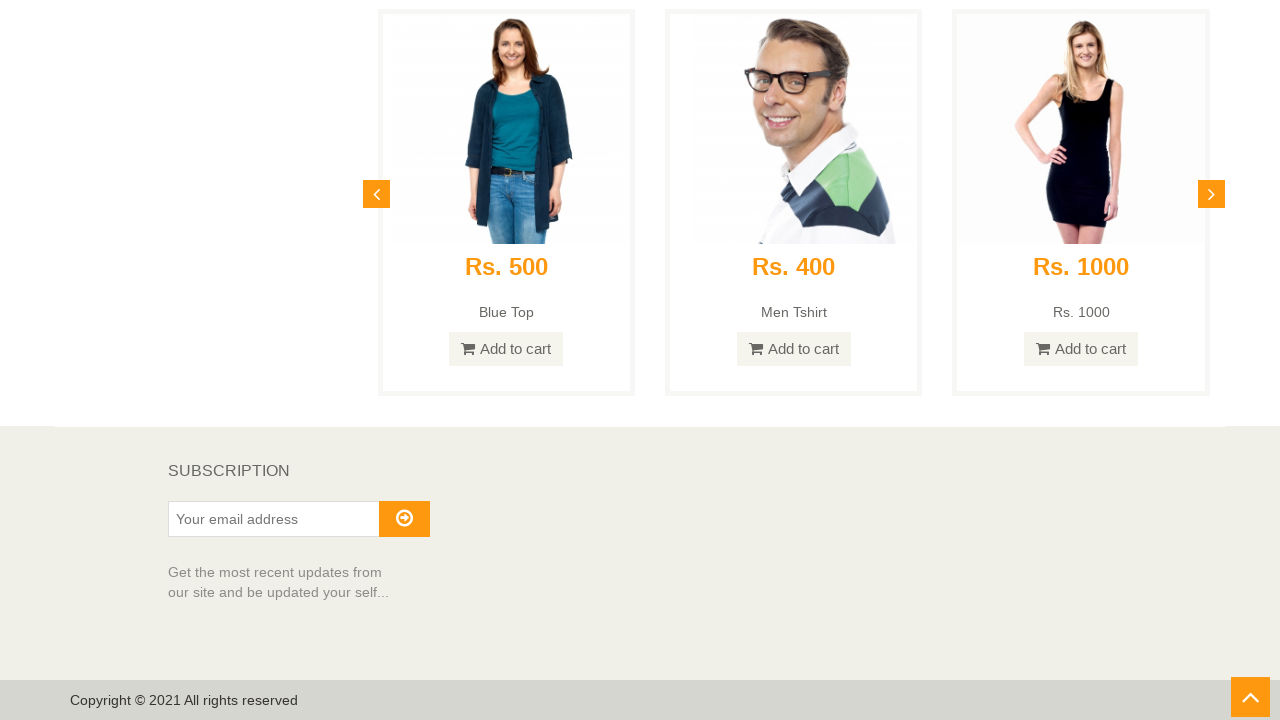